Tests adding a todo item by clicking the input field, filling it with text, and pressing Enter to submit

Starting URL: https://demo.playwright.dev/todomvc/#/

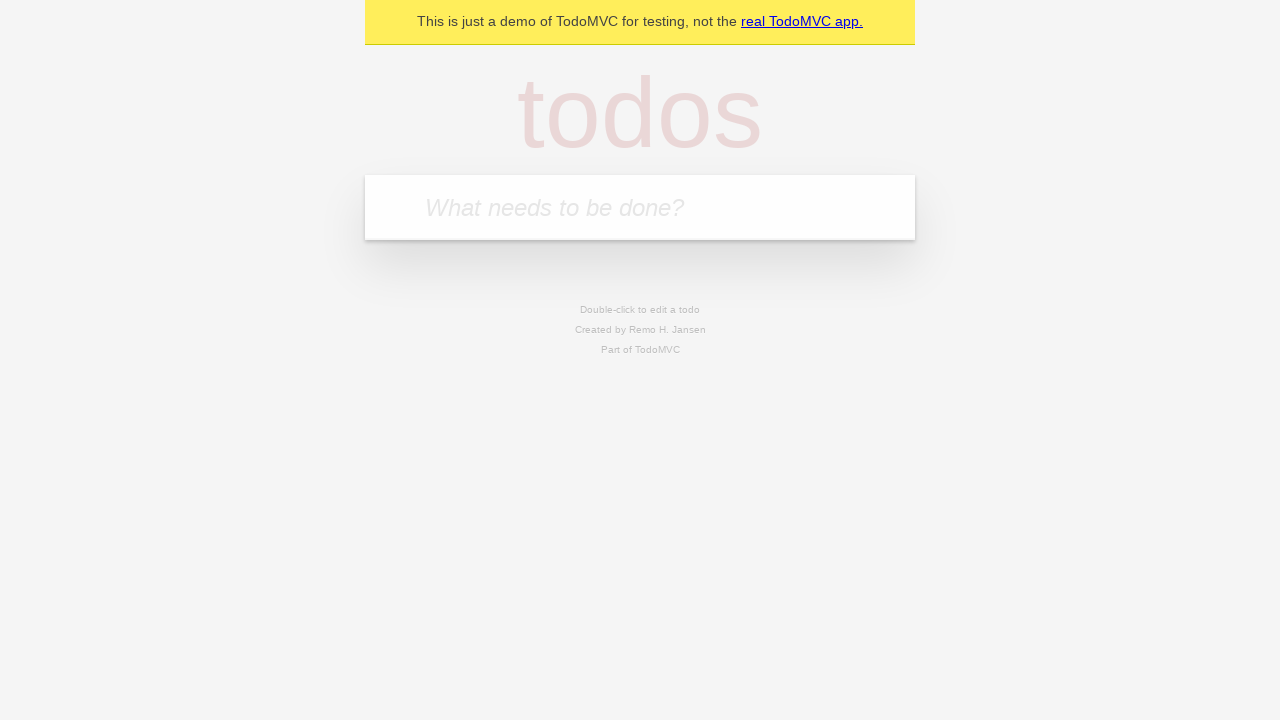

Clicked on the todo input field at (640, 207) on internal:attr=[placeholder="What needs to be done?"i]
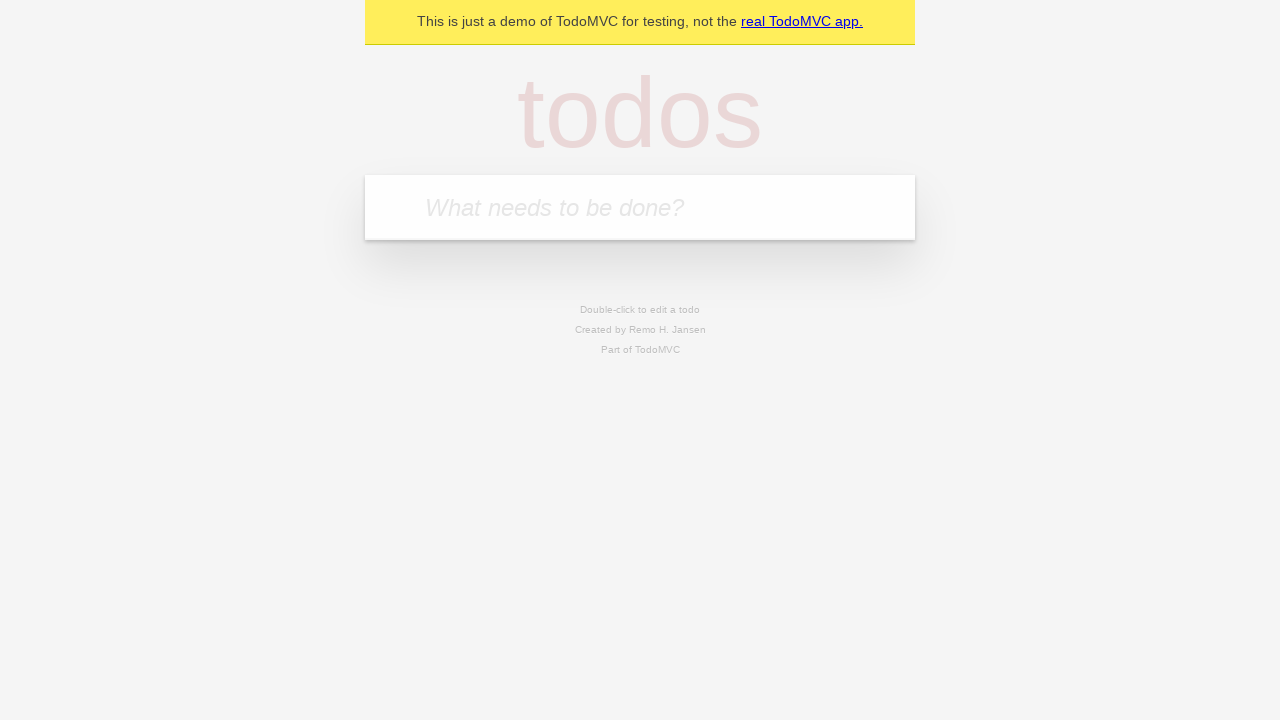

Filled todo input with 'Создать первый сценарий playwright' on internal:attr=[placeholder="What needs to be done?"i]
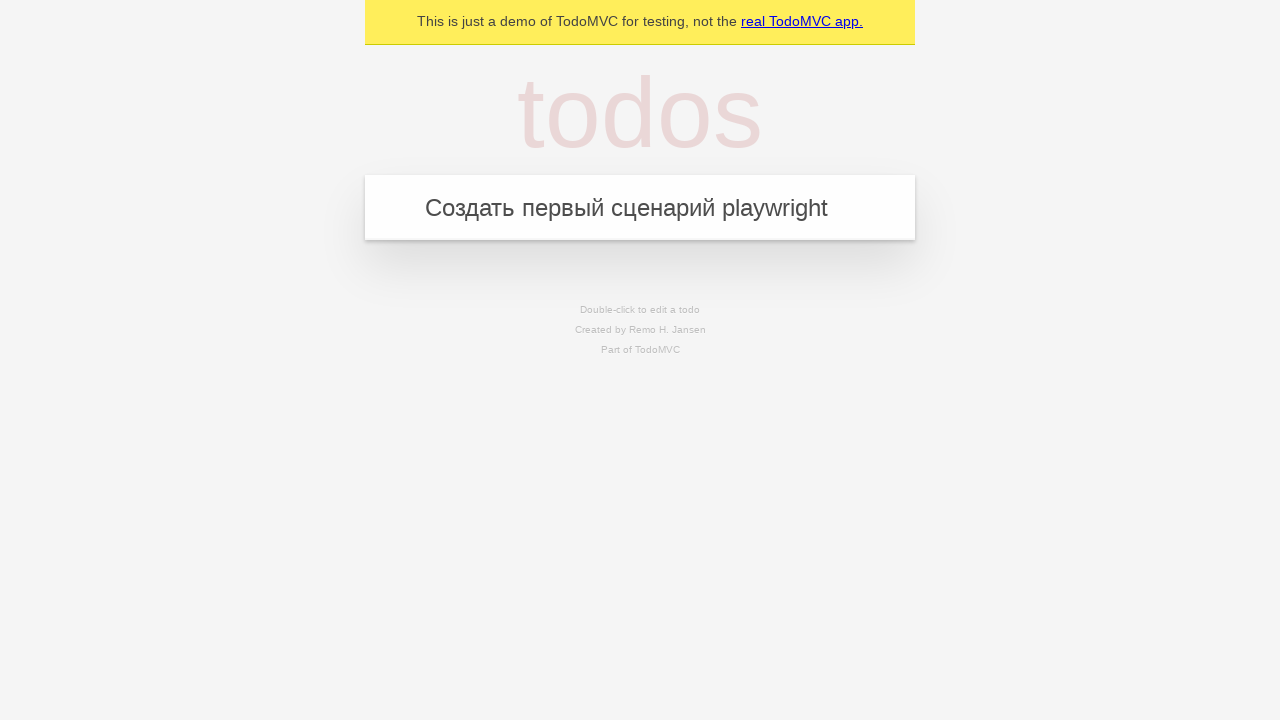

Pressed Enter to submit the todo item on internal:attr=[placeholder="What needs to be done?"i]
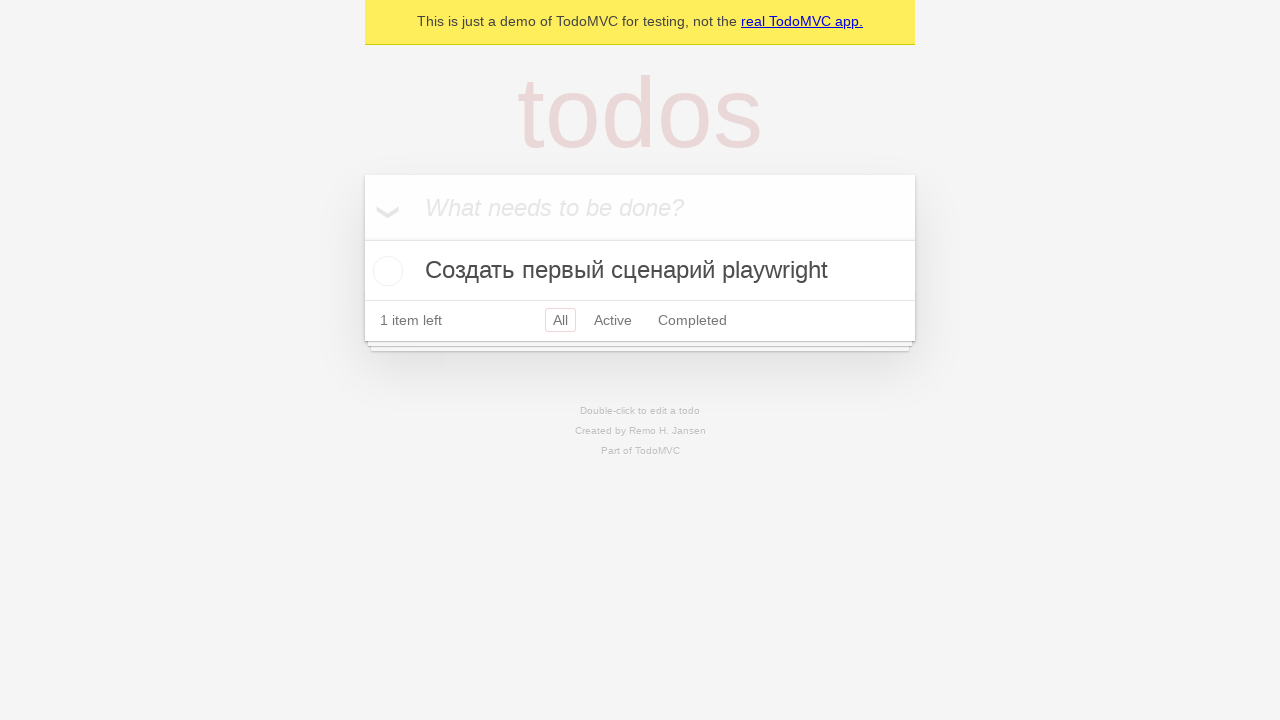

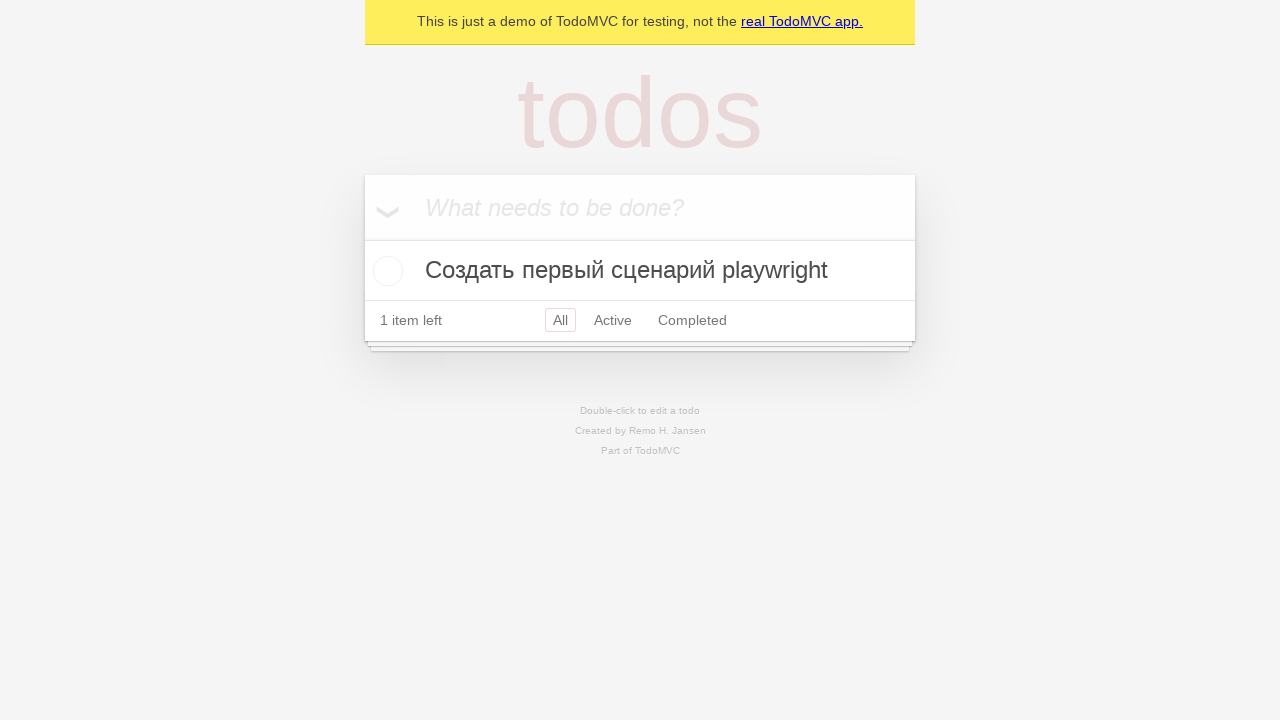